Tests dynamic loading functionality by clicking a start button and waiting for a greeting element to appear after AJAX completes

Starting URL: http://the-internet.herokuapp.com/dynamic_loading/2

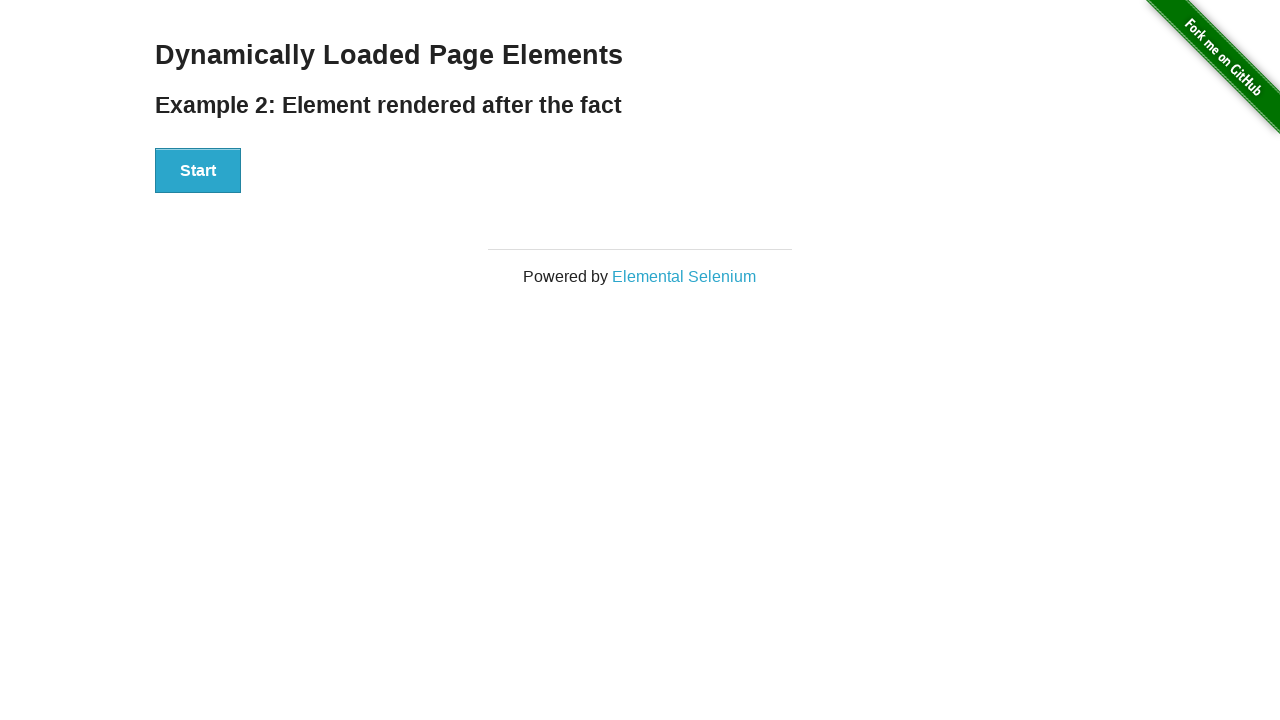

Clicked start button to trigger dynamic loading at (198, 171) on div#start button
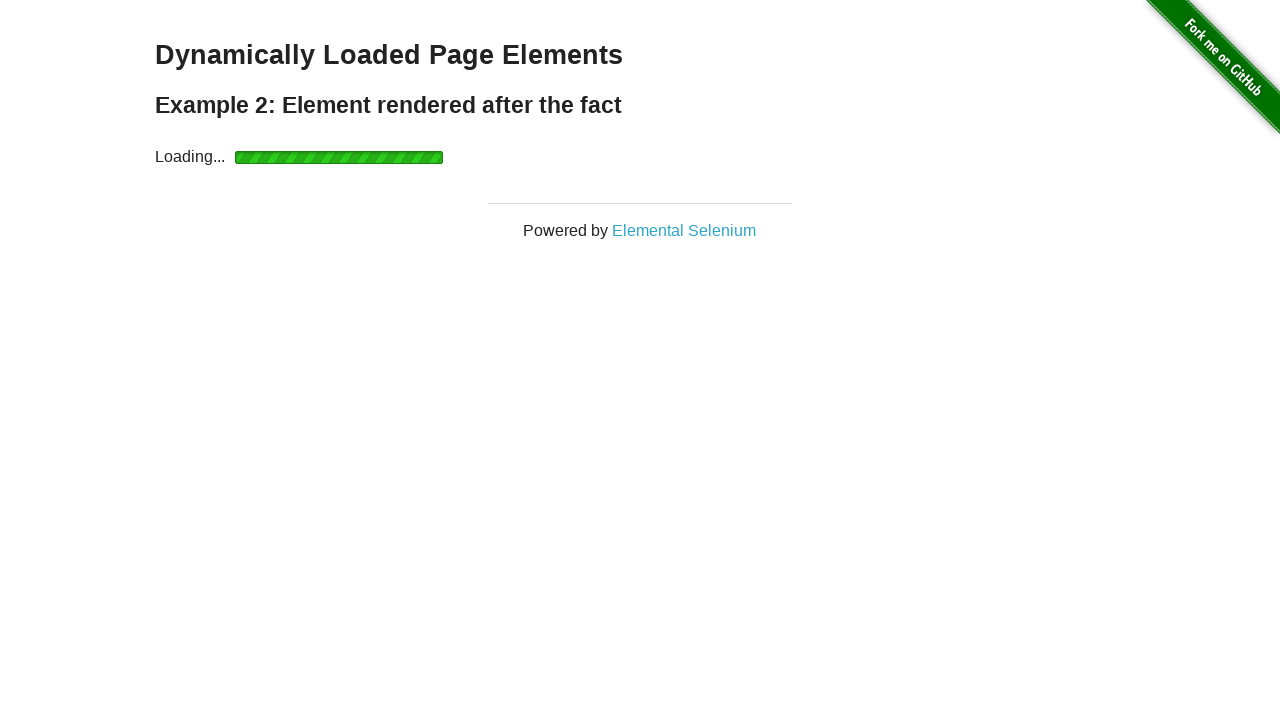

Waited for greeting element to appear after AJAX completes
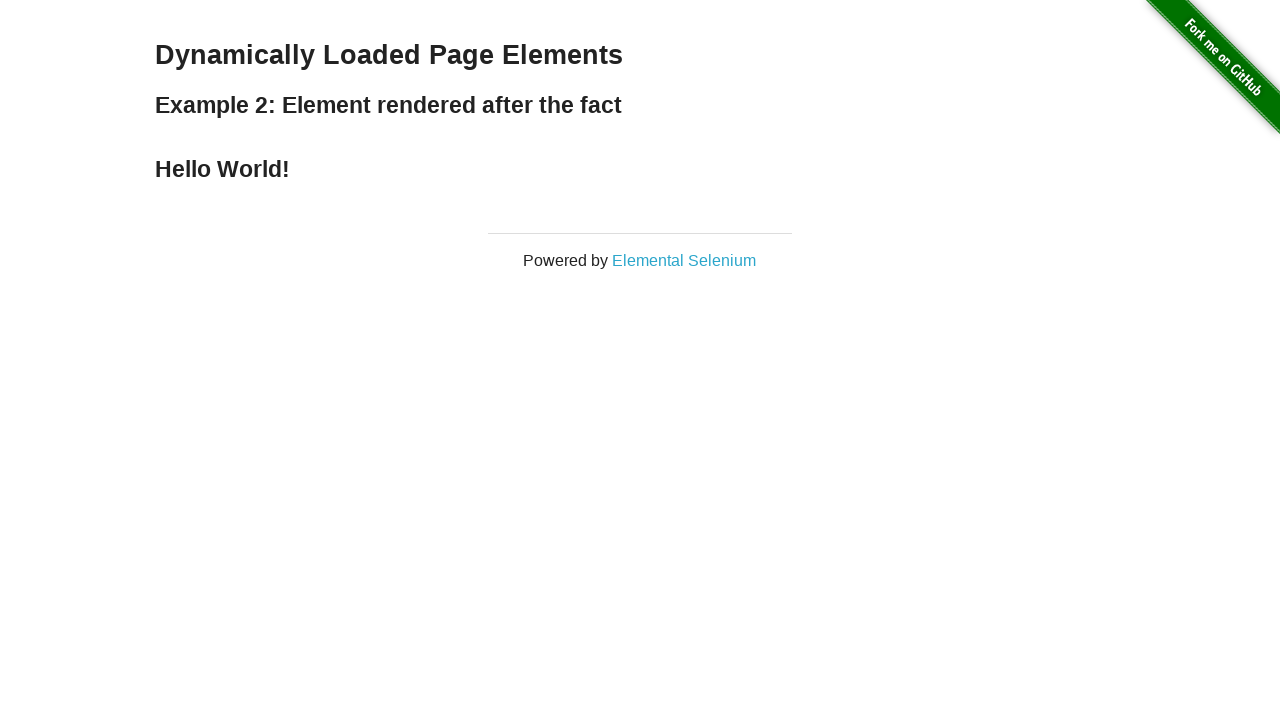

Located greeting element
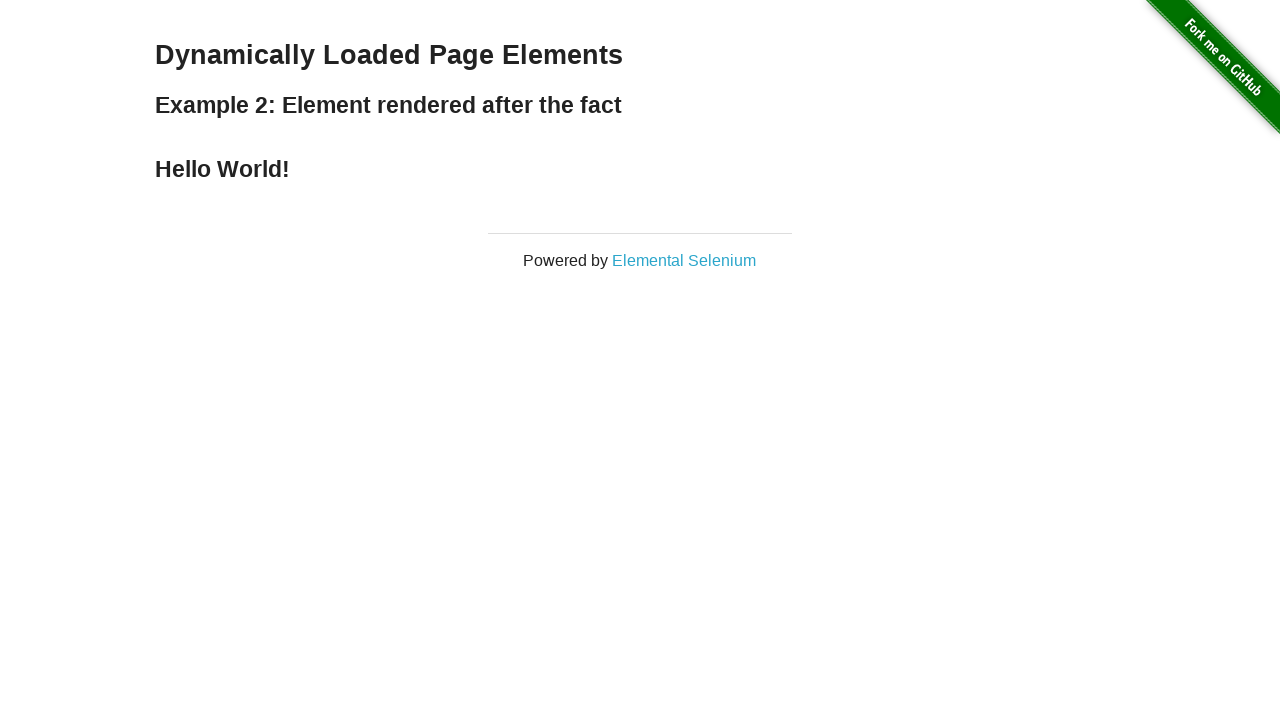

Verified greeting element is visible
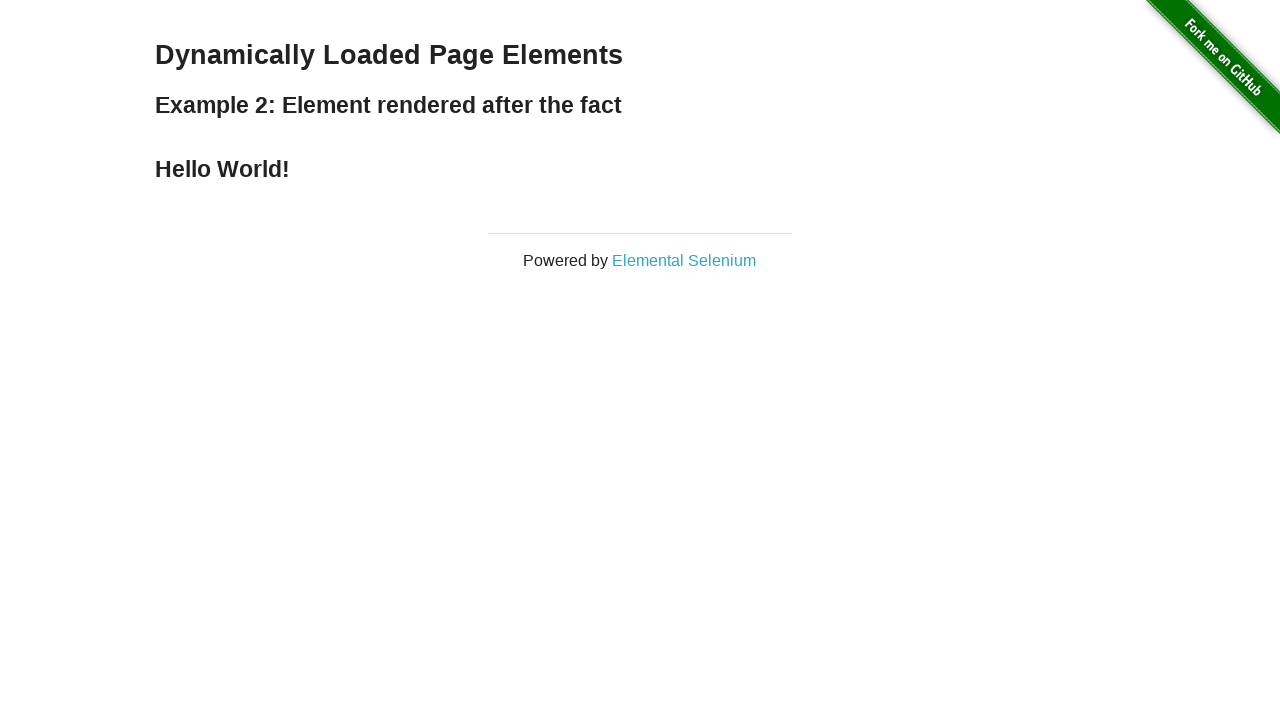

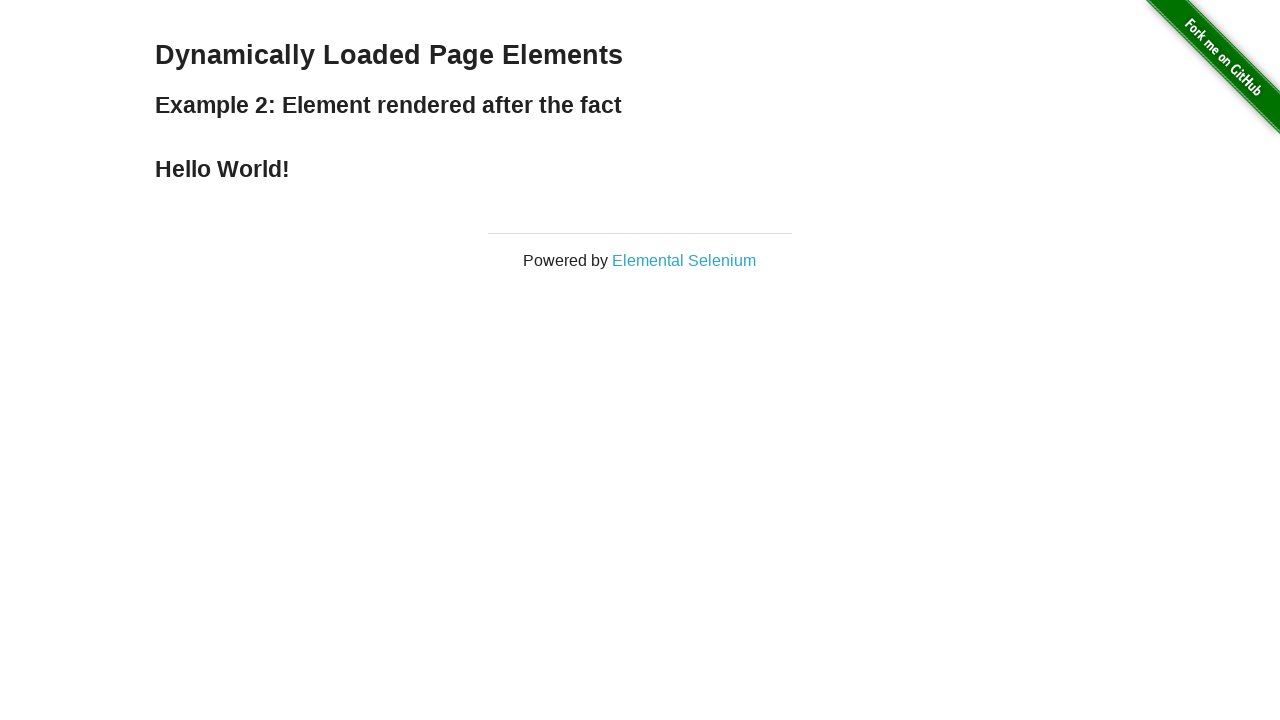